Tests the Contact Us form by navigating to the contact page, filling in name, email, and message fields, and submitting the form.

Starting URL: https://shopdemo-alex-hot.koyeb.app/

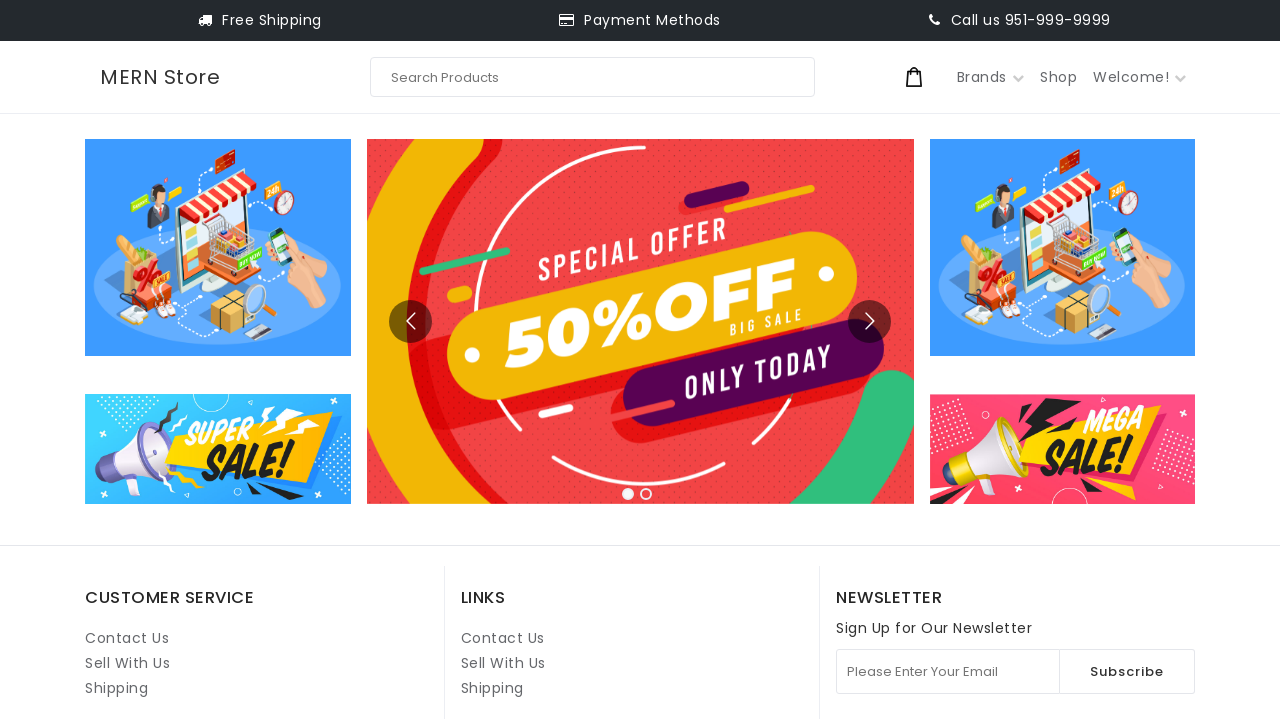

Clicked on Contact Us link at (503, 638) on internal:role=link[name="Contact Us"i] >> nth=1
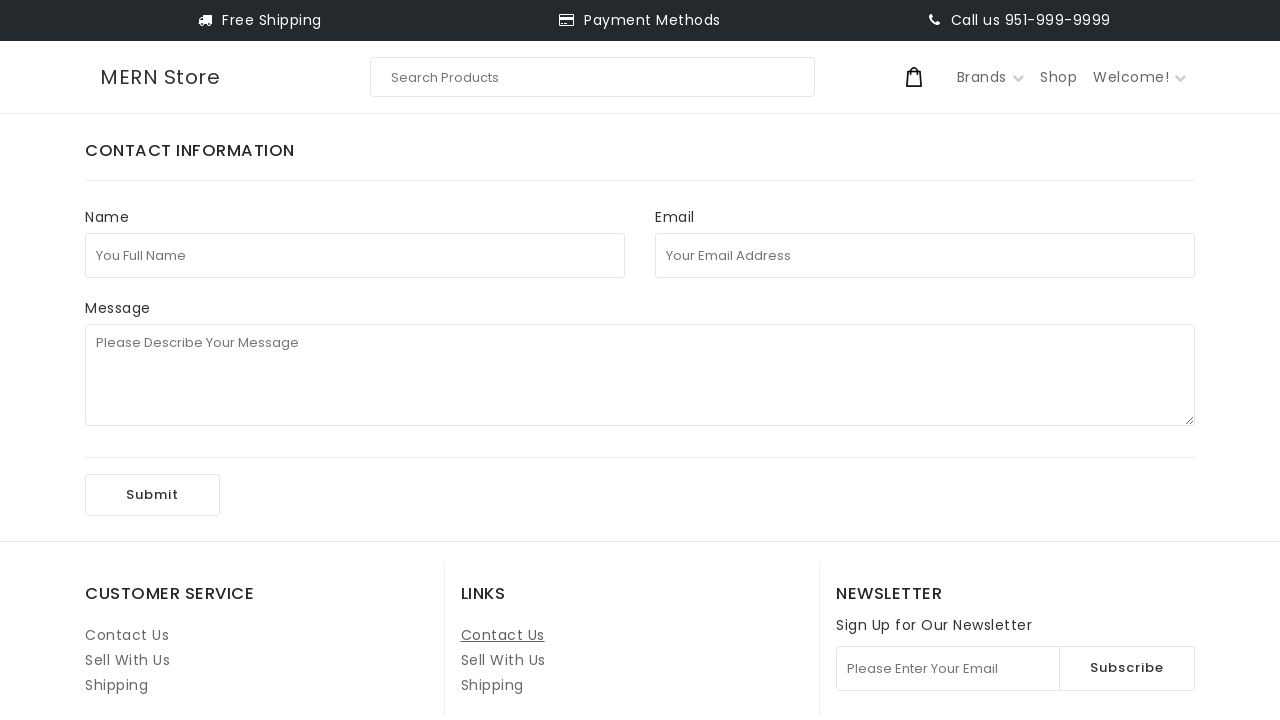

Clicked on full name field at (355, 255) on internal:attr=[placeholder="You Full Name"i]
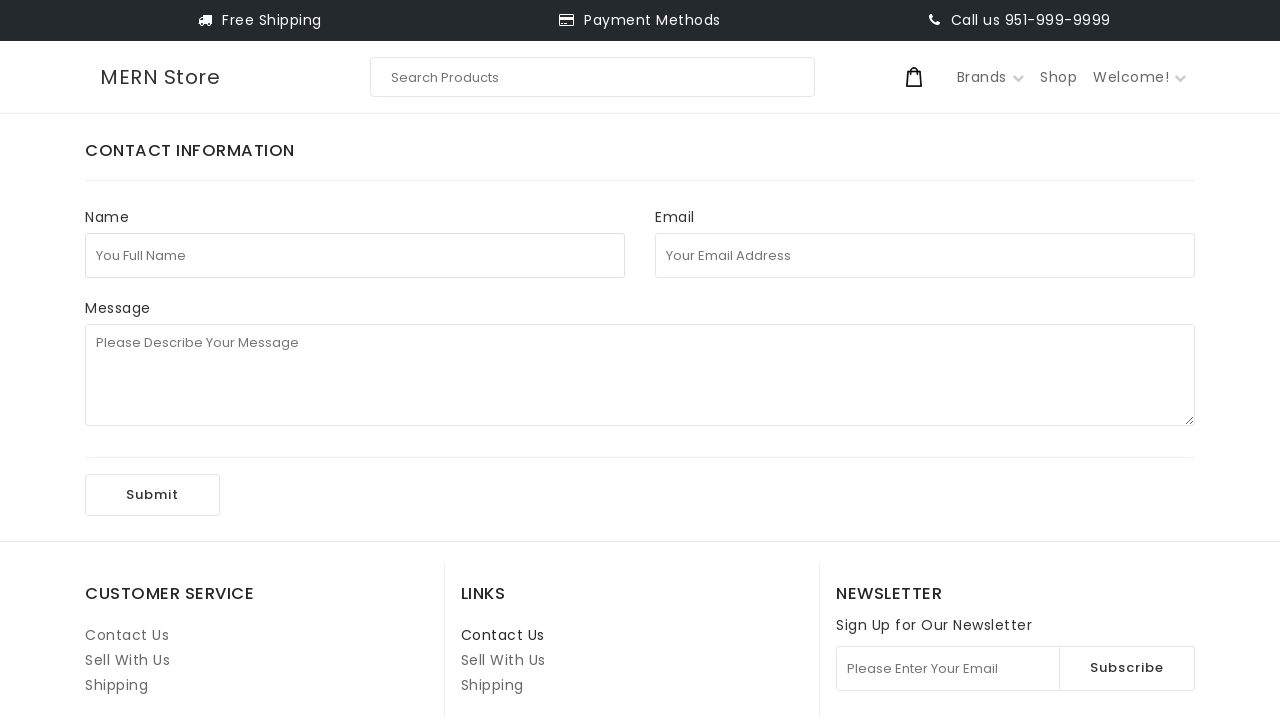

Filled full name field with 'test' on internal:attr=[placeholder="You Full Name"i]
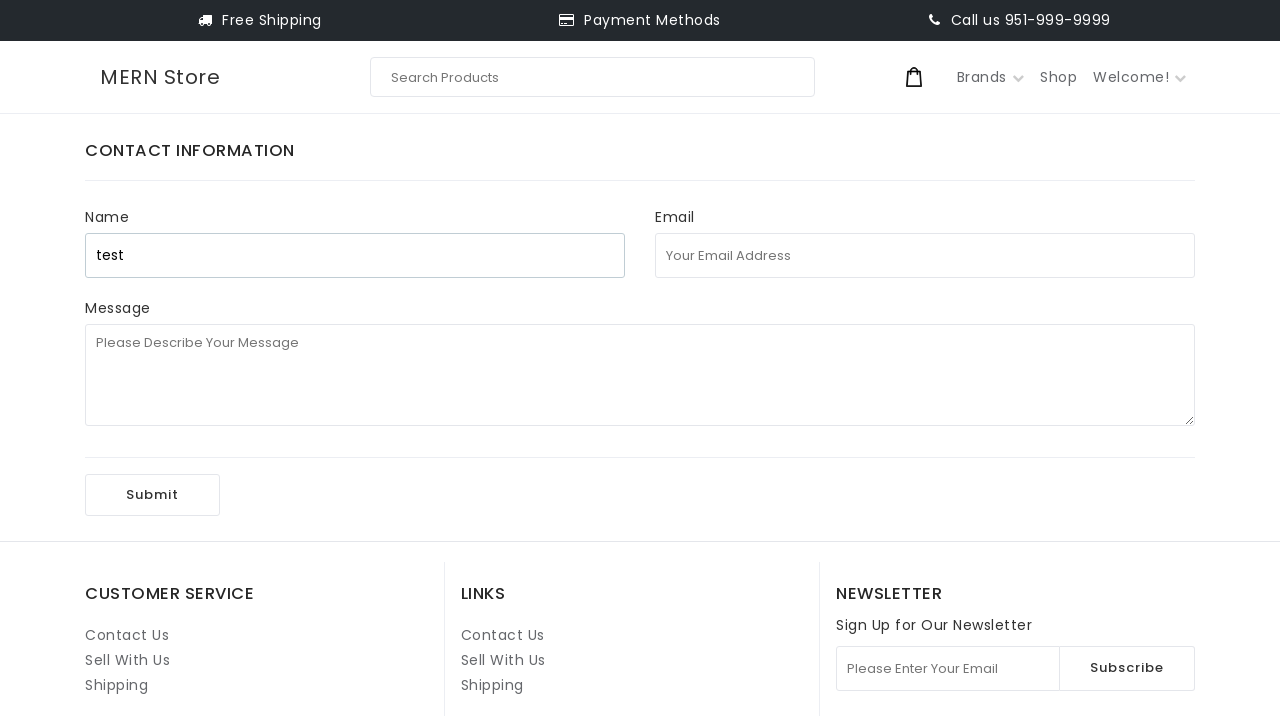

Clicked on email address field at (925, 255) on internal:attr=[placeholder="Your Email Address"i]
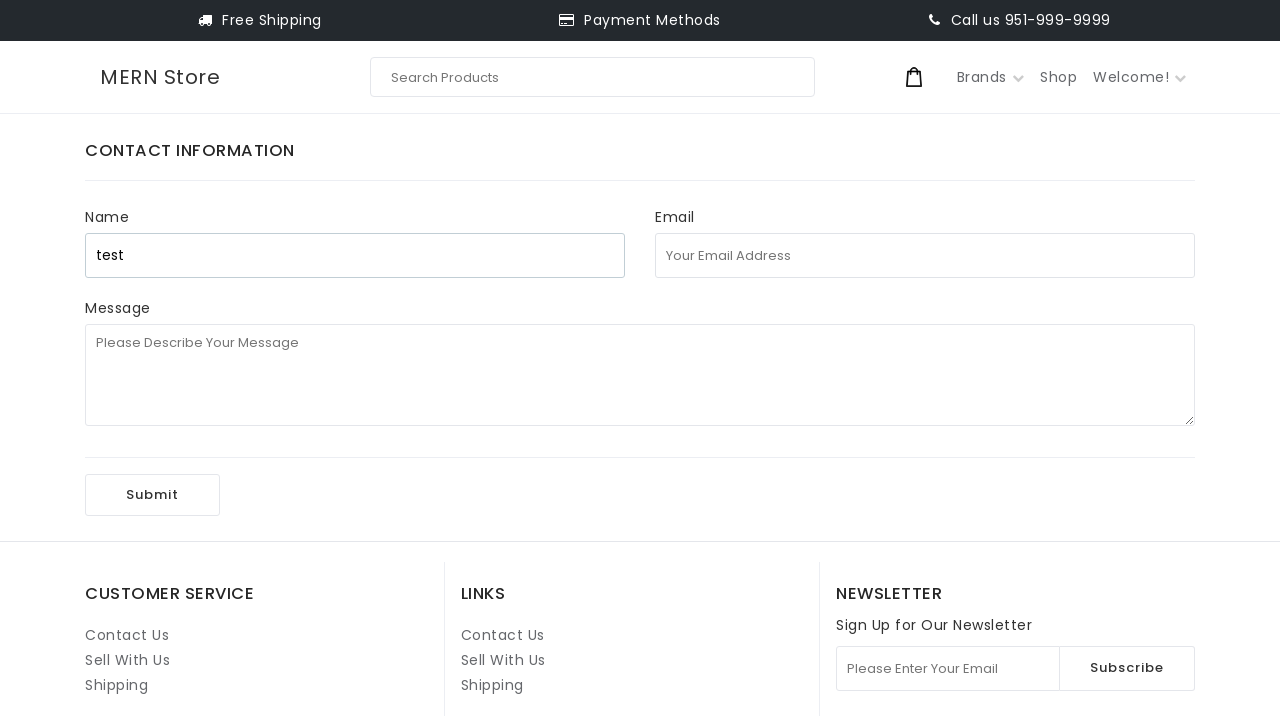

Filled email address field with 'test@test.com' on internal:attr=[placeholder="Your Email Address"i]
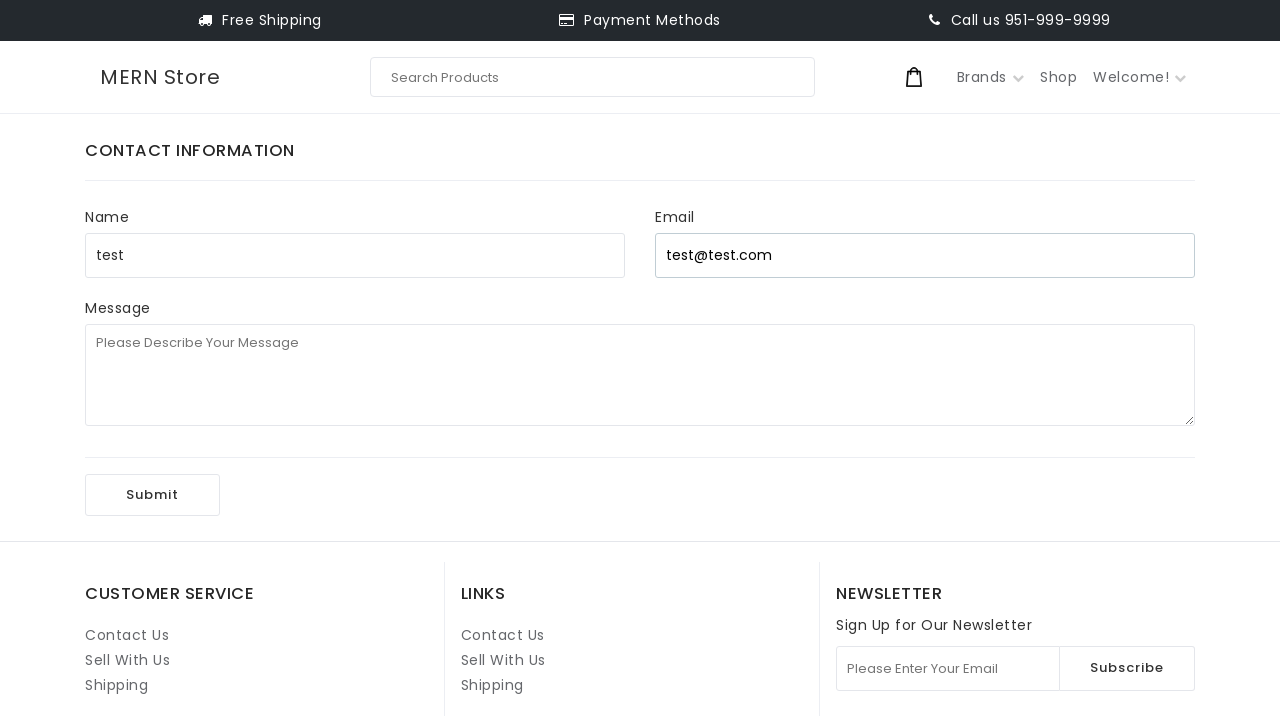

Clicked on message field at (640, 375) on internal:attr=[placeholder="Please Describe Your Message"i]
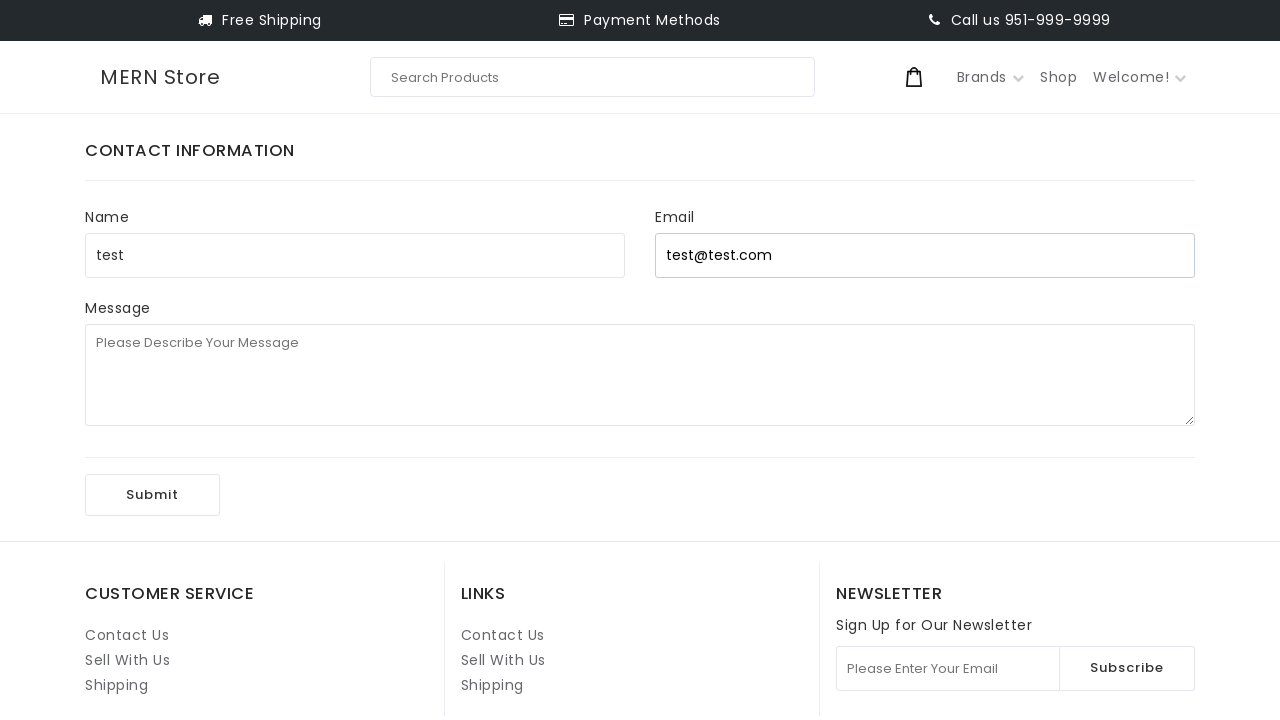

Filled message field with '1st playwright test' on internal:attr=[placeholder="Please Describe Your Message"i]
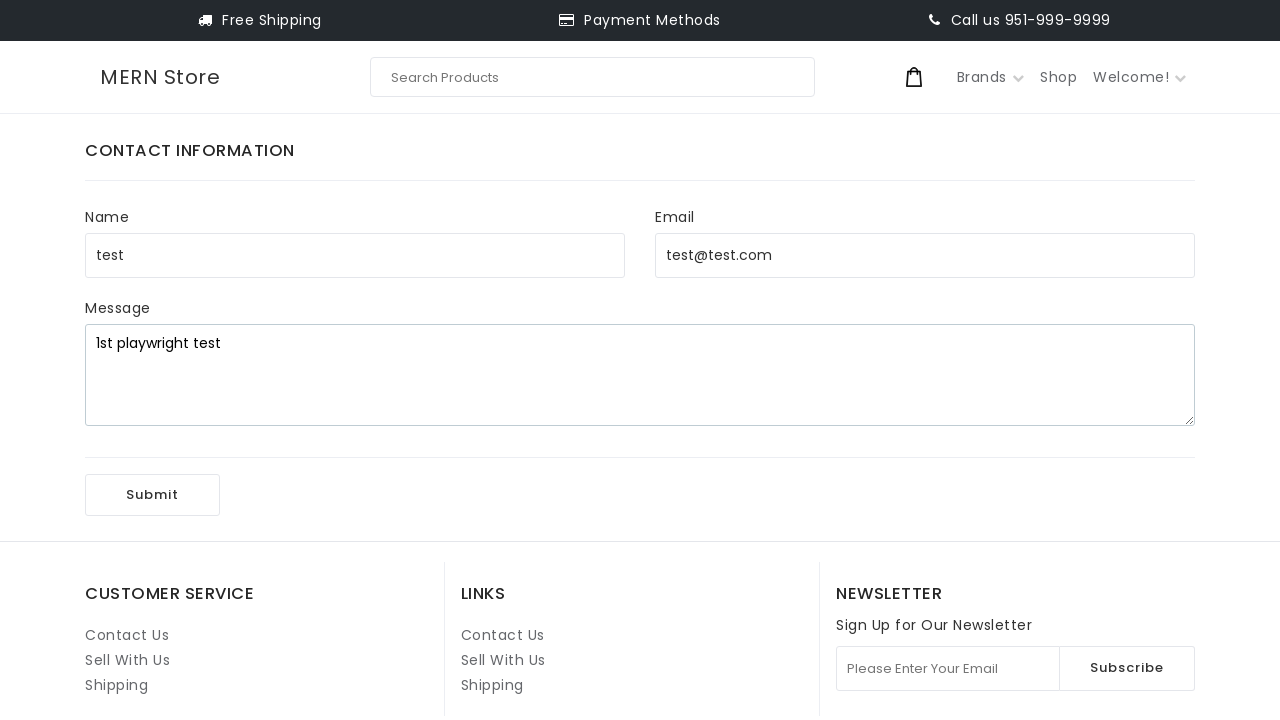

Clicked Submit button to submit the Contact Us form at (152, 495) on internal:role=button[name="Submit"i]
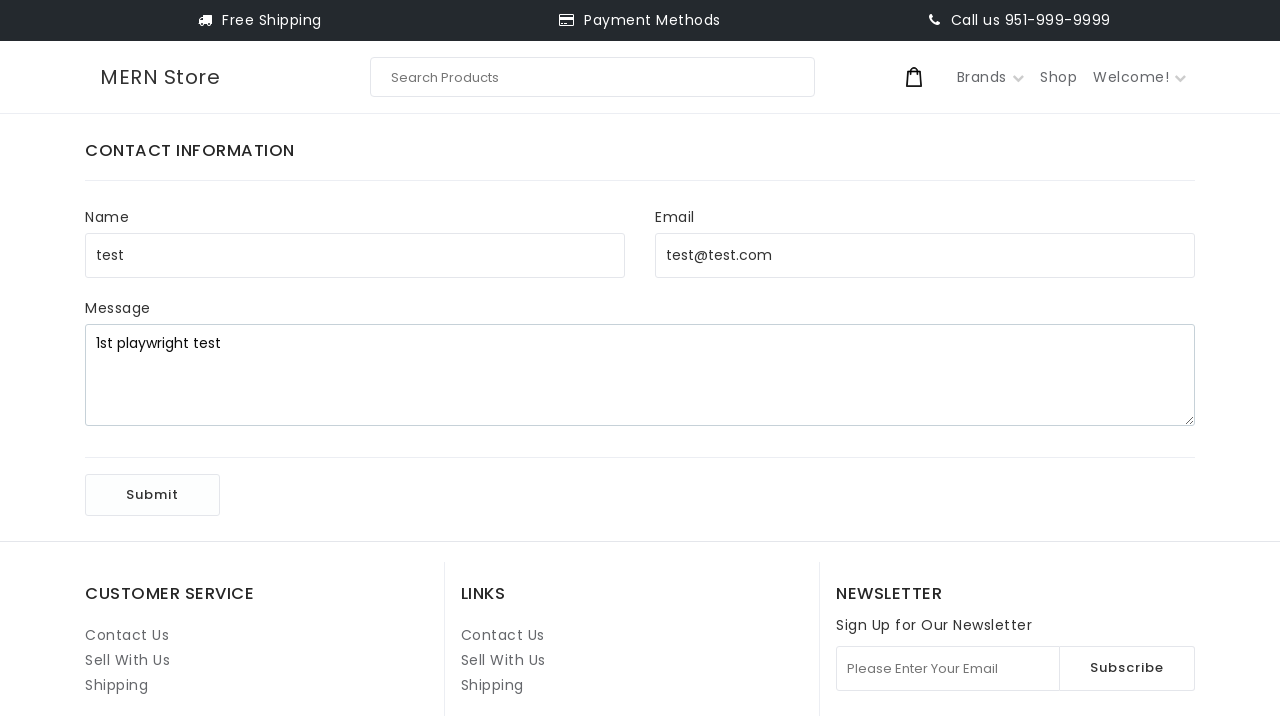

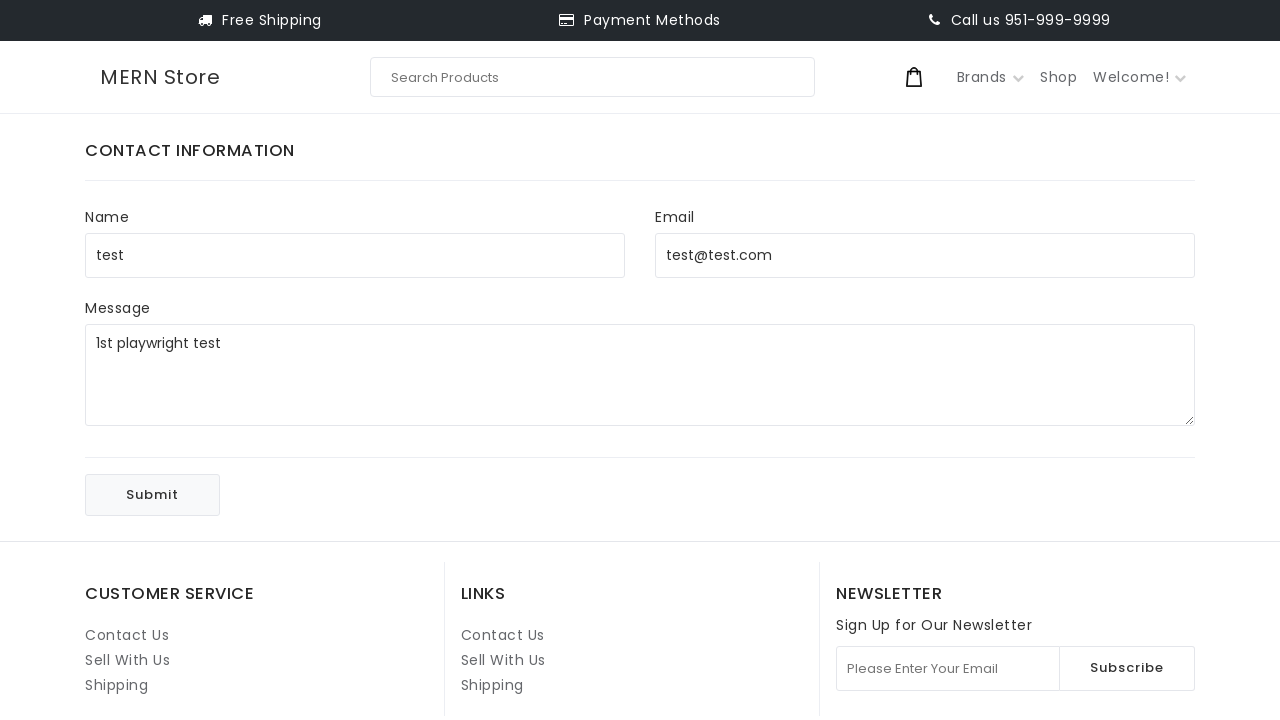